Navigates to Flipkart homepage and checks whether a specific element (Grocery category) is displayed on the page by searching for it and verifying its presence.

Starting URL: https://flipkart.com

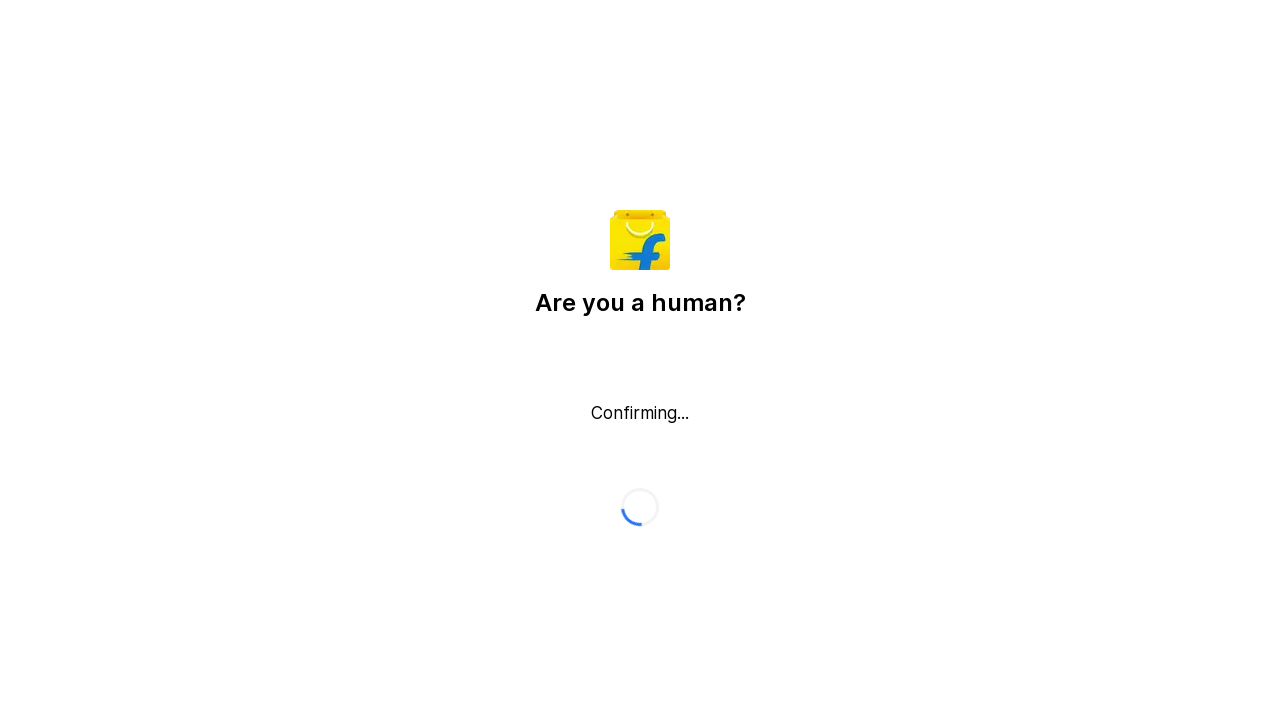

Waited for page to load (domcontentloaded state)
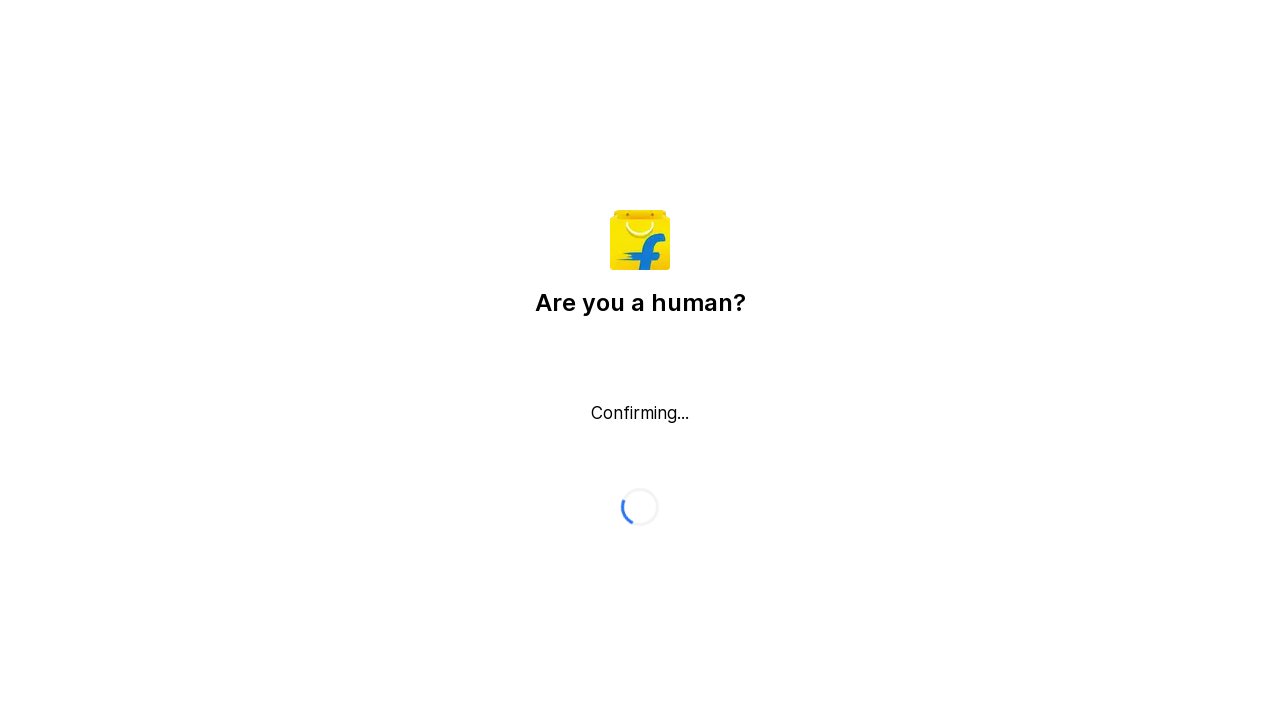

Located all Grocery category elements on the page
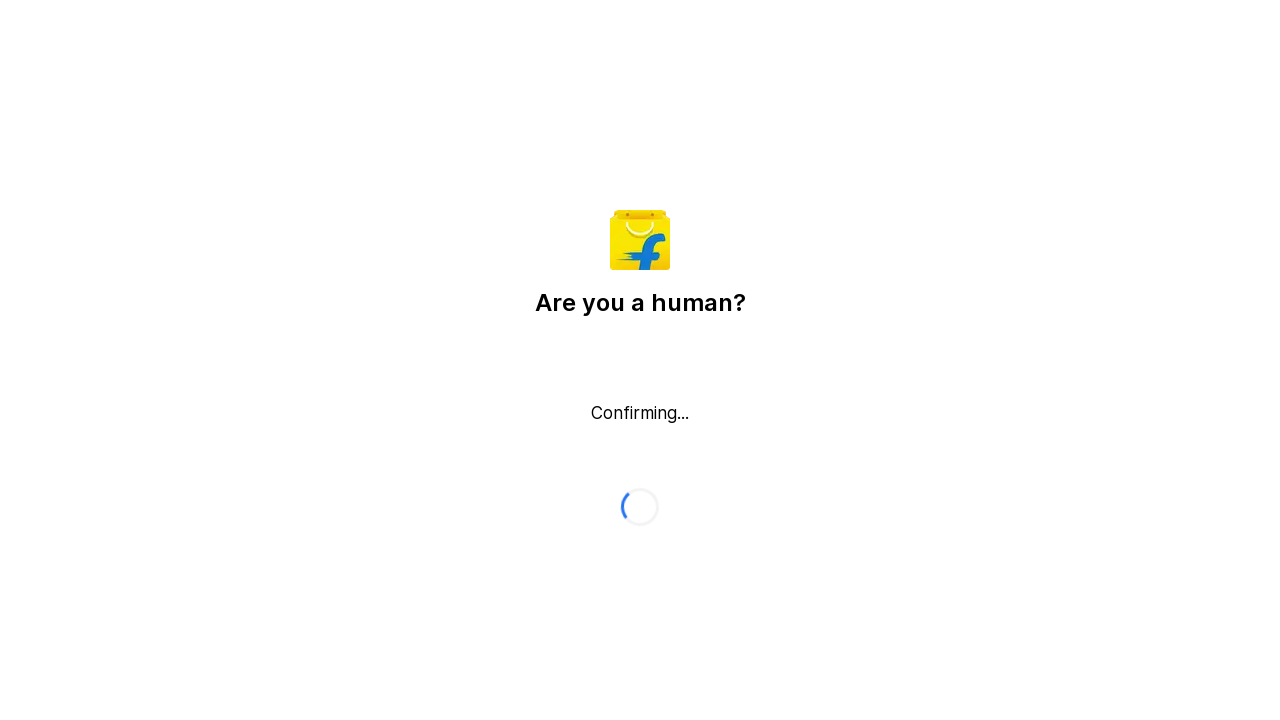

Grocery element not found on the page
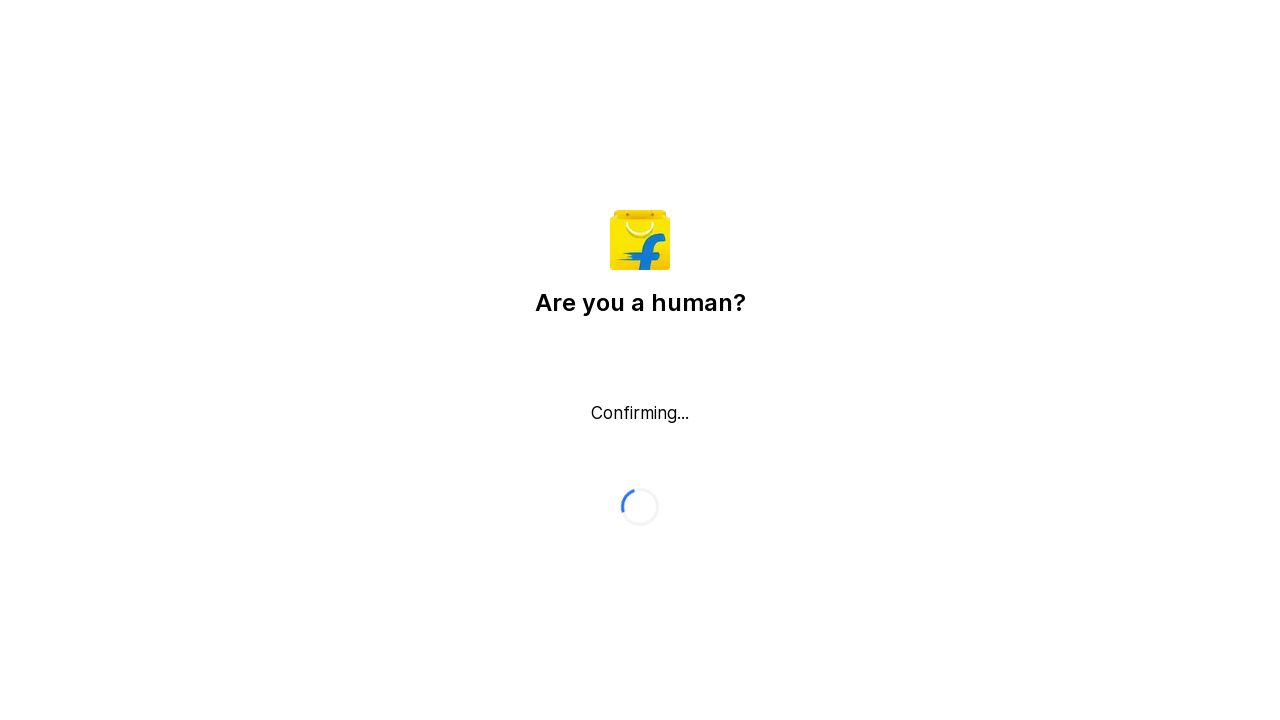

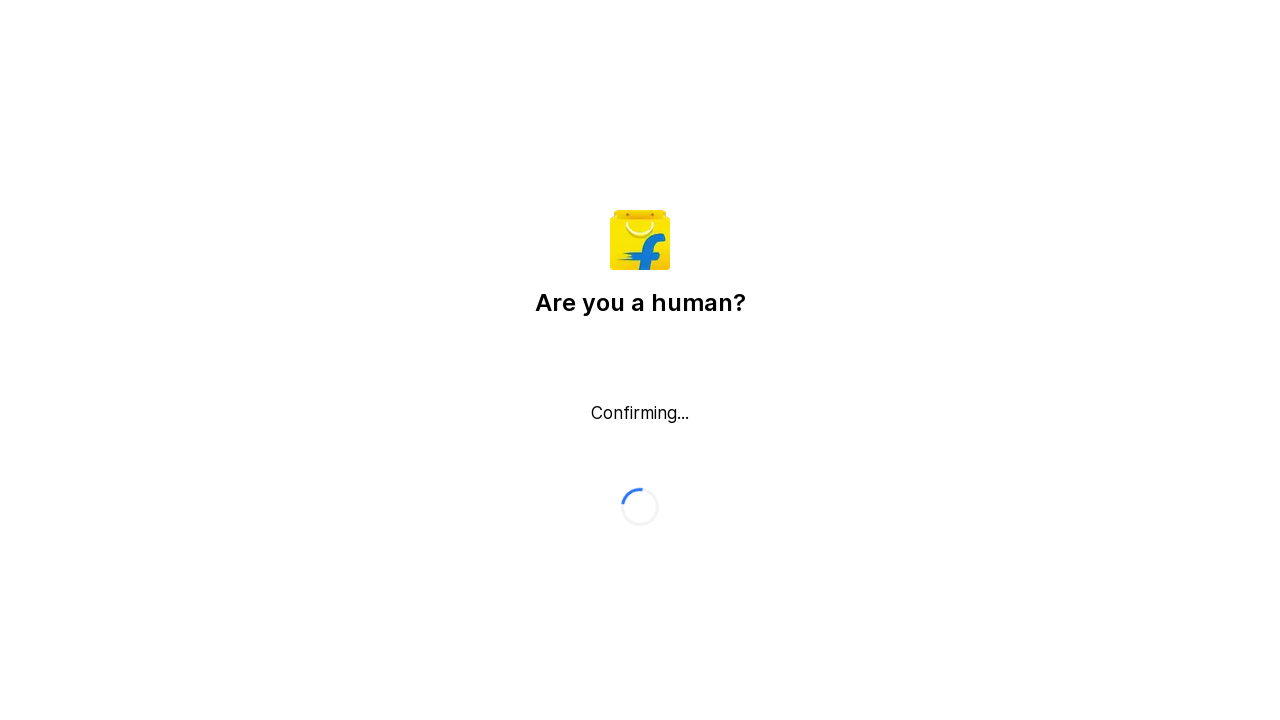